Tests web table functionality by clicking the delete link for a specific row identified by the URL "http://www.jdoe.com" in the table.

Starting URL: http://the-internet.herokuapp.com/tables

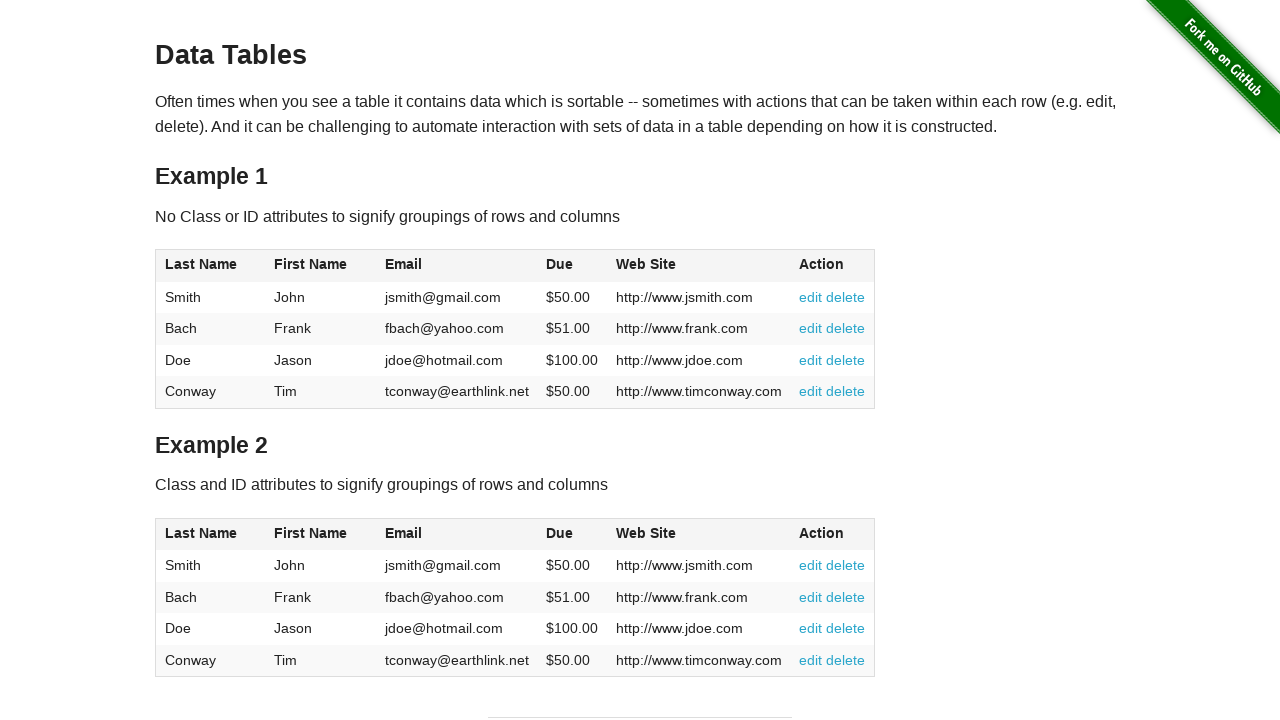

Navigated to web table page at http://the-internet.herokuapp.com/tables
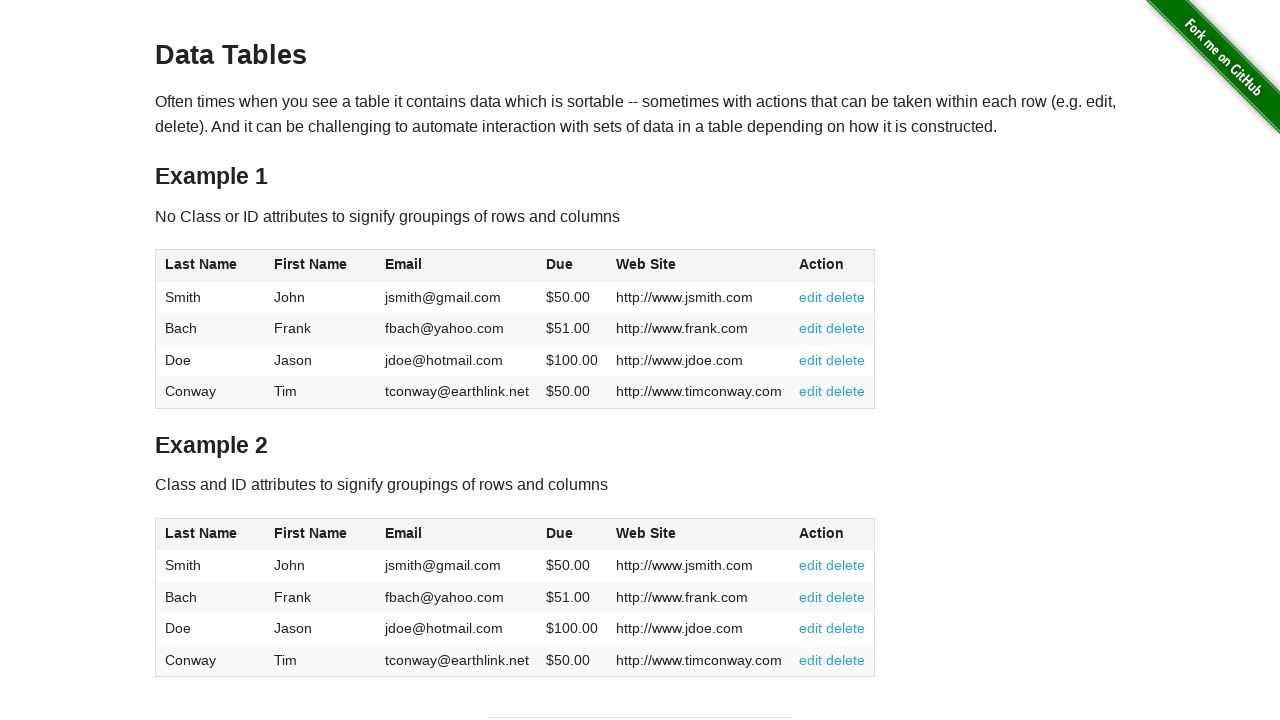

Clicked delete link for row containing 'http://www.jdoe.com' at (846, 360) on xpath=//td[contains(text(),'http://www.jdoe.com')]/following-sibling::td/a[text(
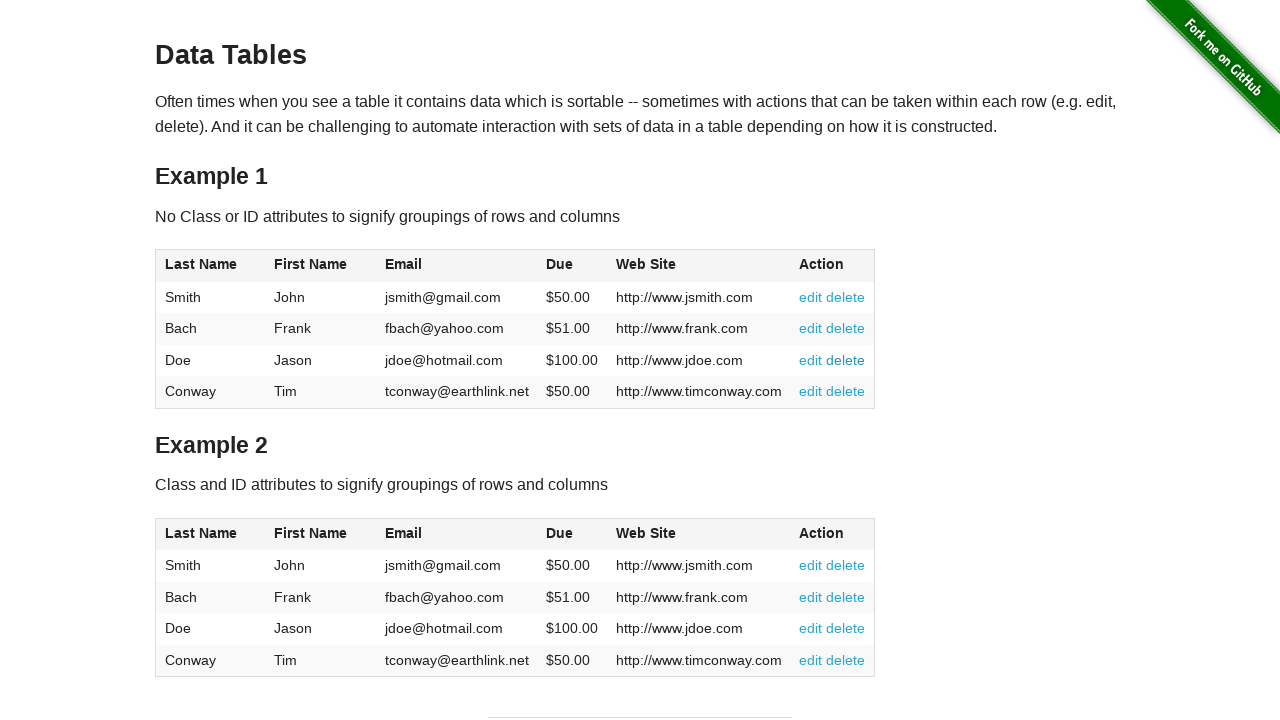

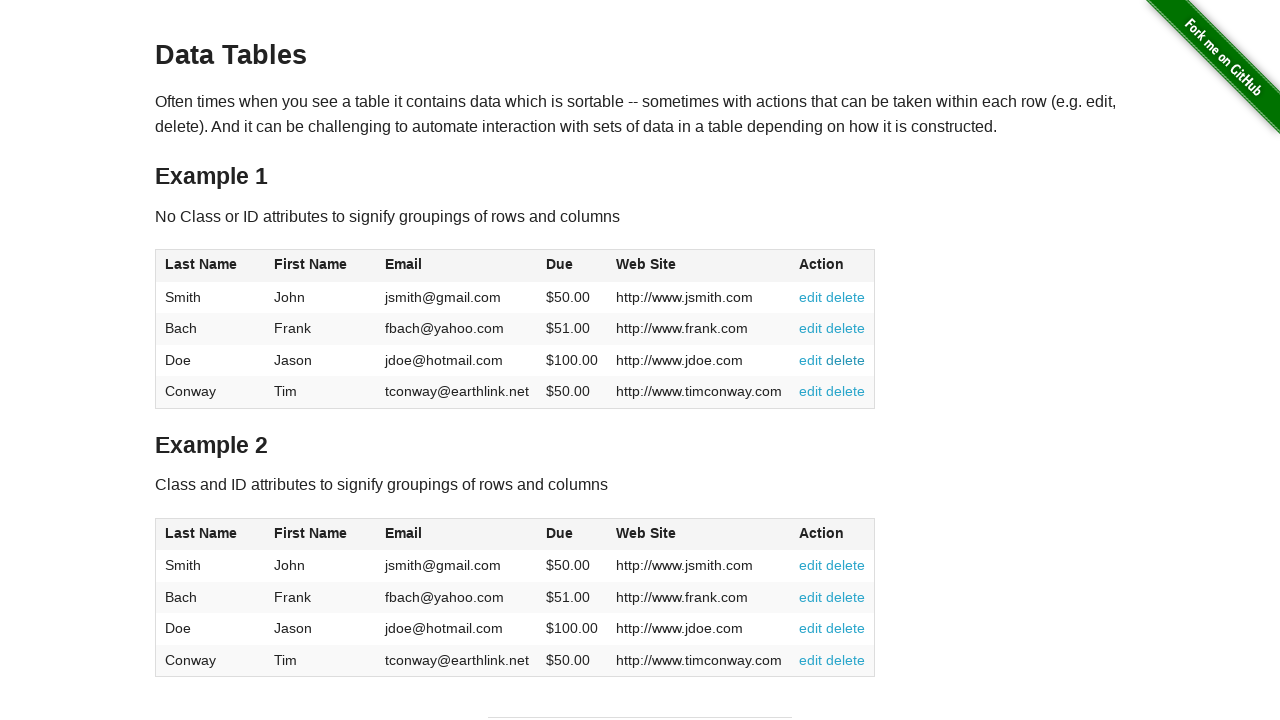